Tests text input functionality by entering text into an input field and clicking a button that updates its label based on the input value

Starting URL: http://uitestingplayground.com/textinput

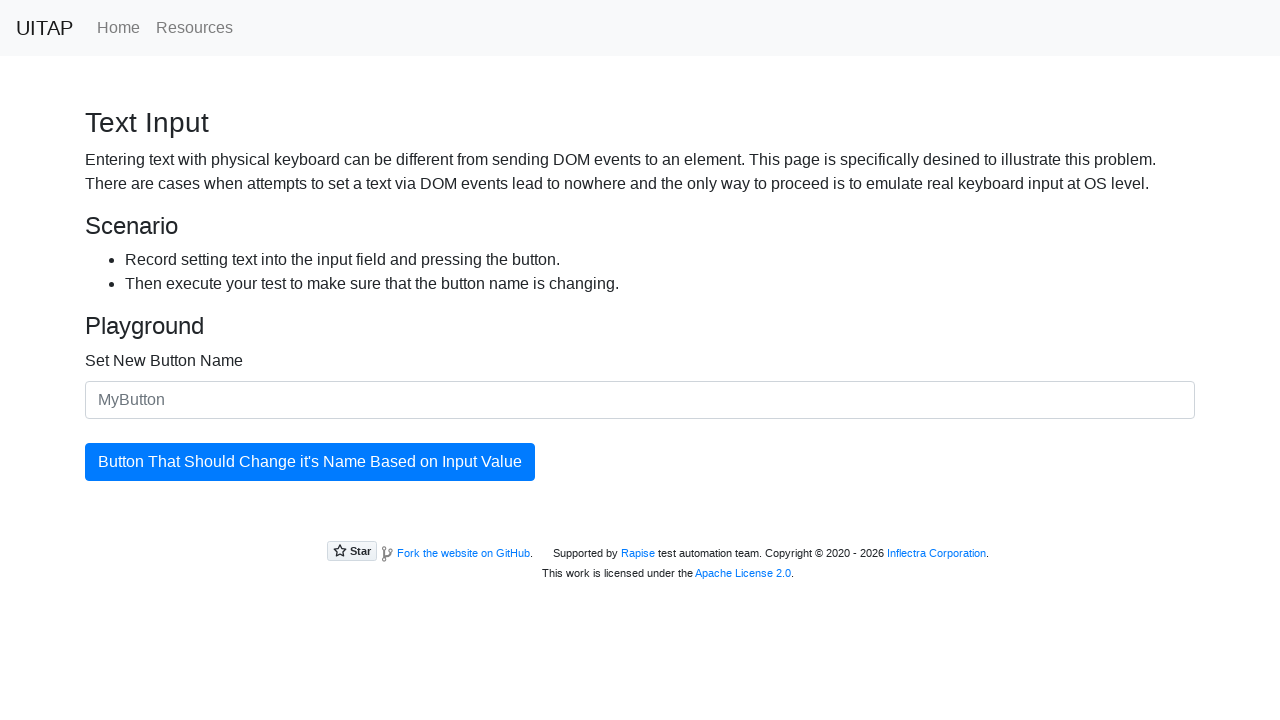

Filled text input field with 'SkyPro' on #newButtonName
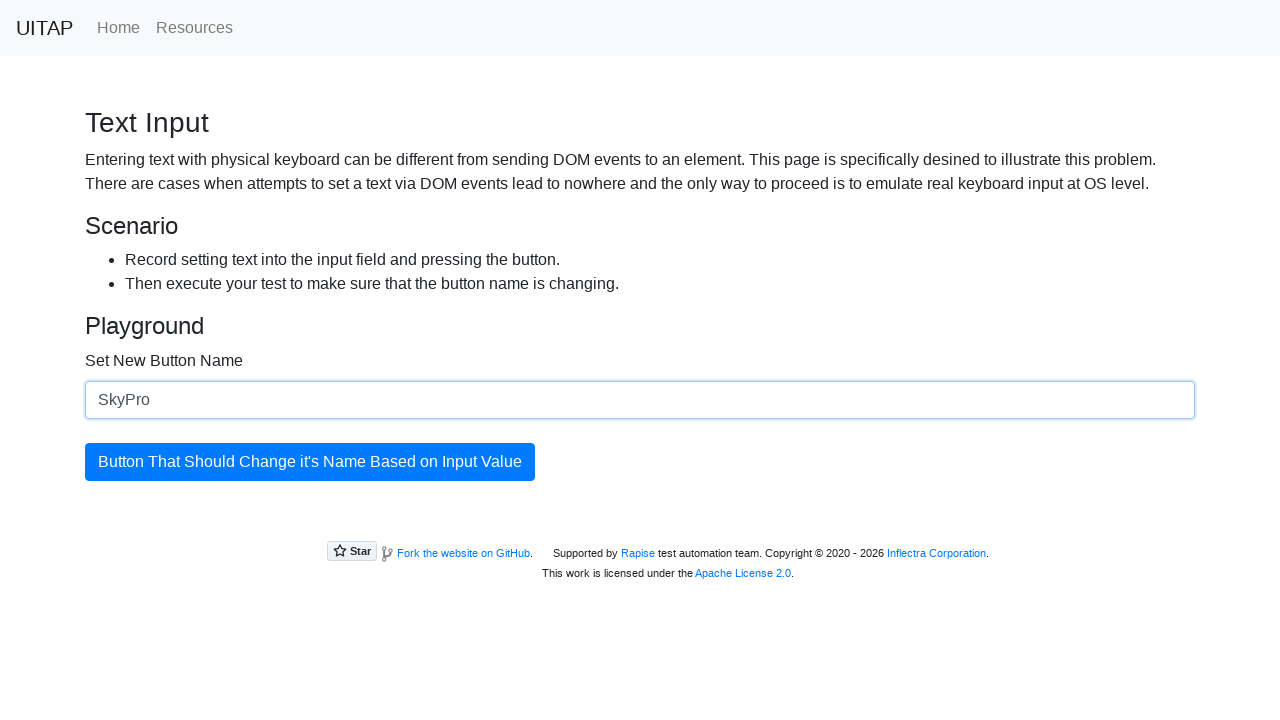

Clicked the button to update its label at (310, 462) on #updatingButton
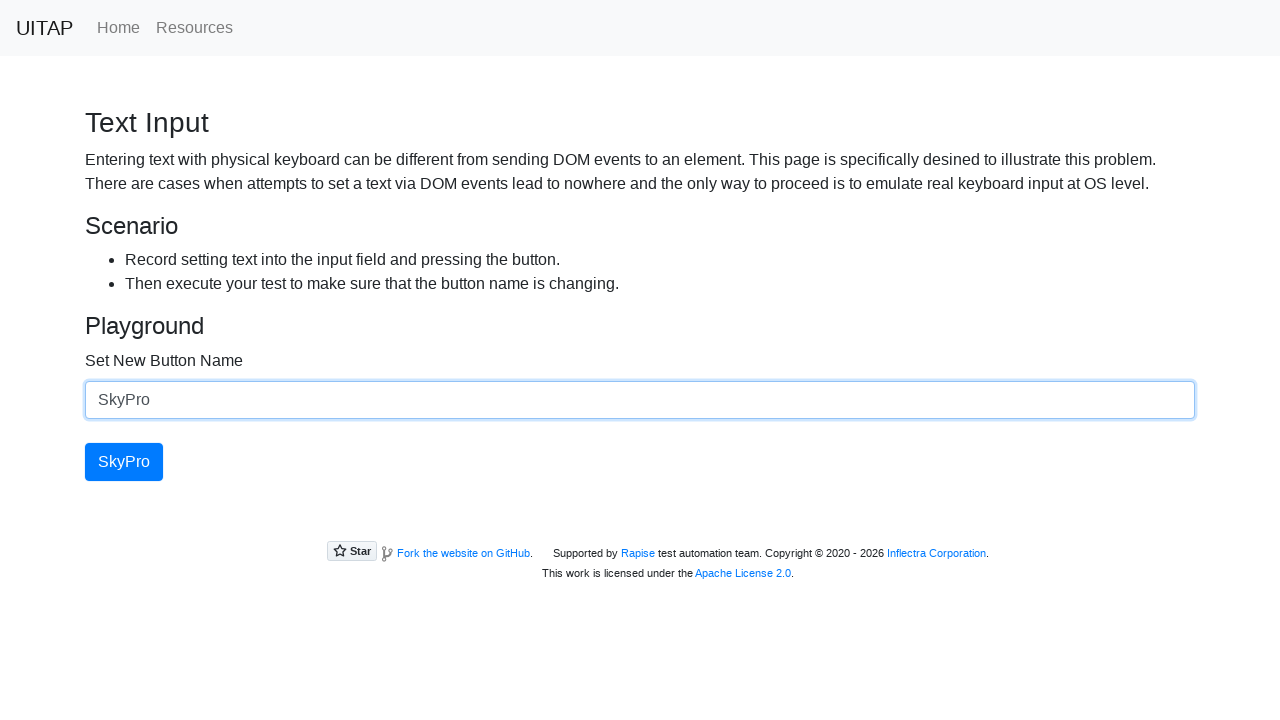

Button label successfully updated to 'SkyPro'
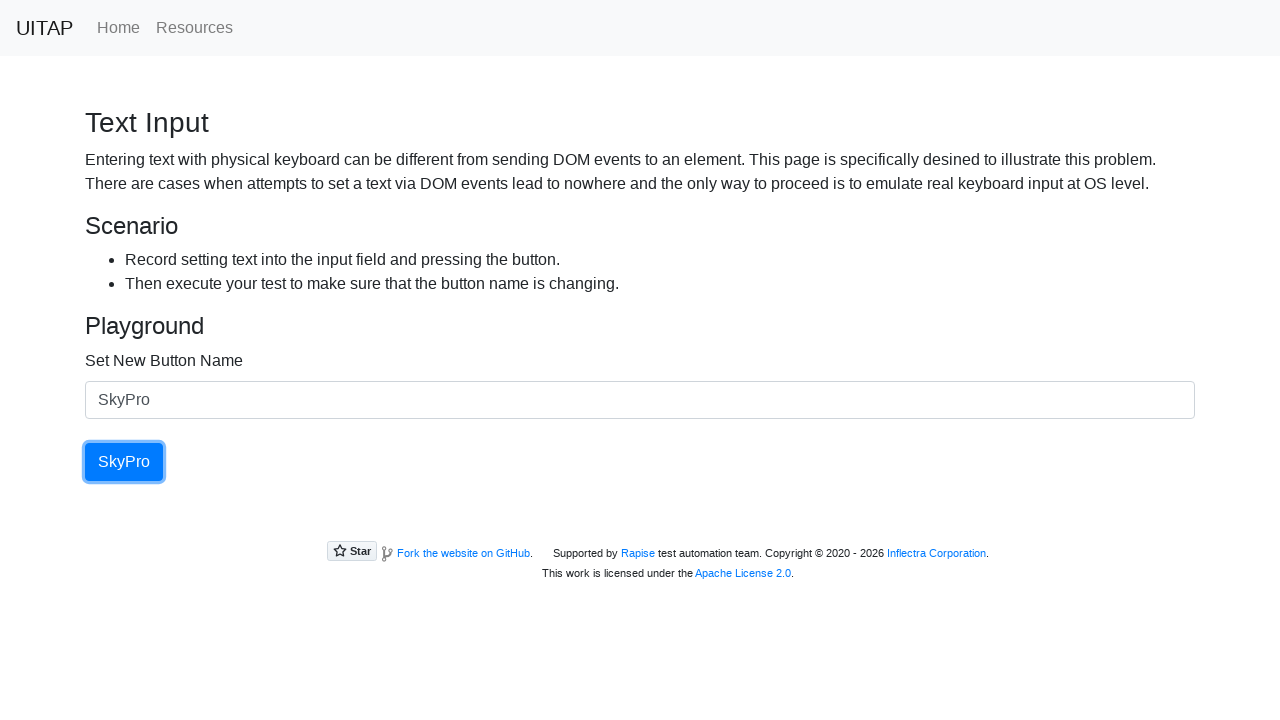

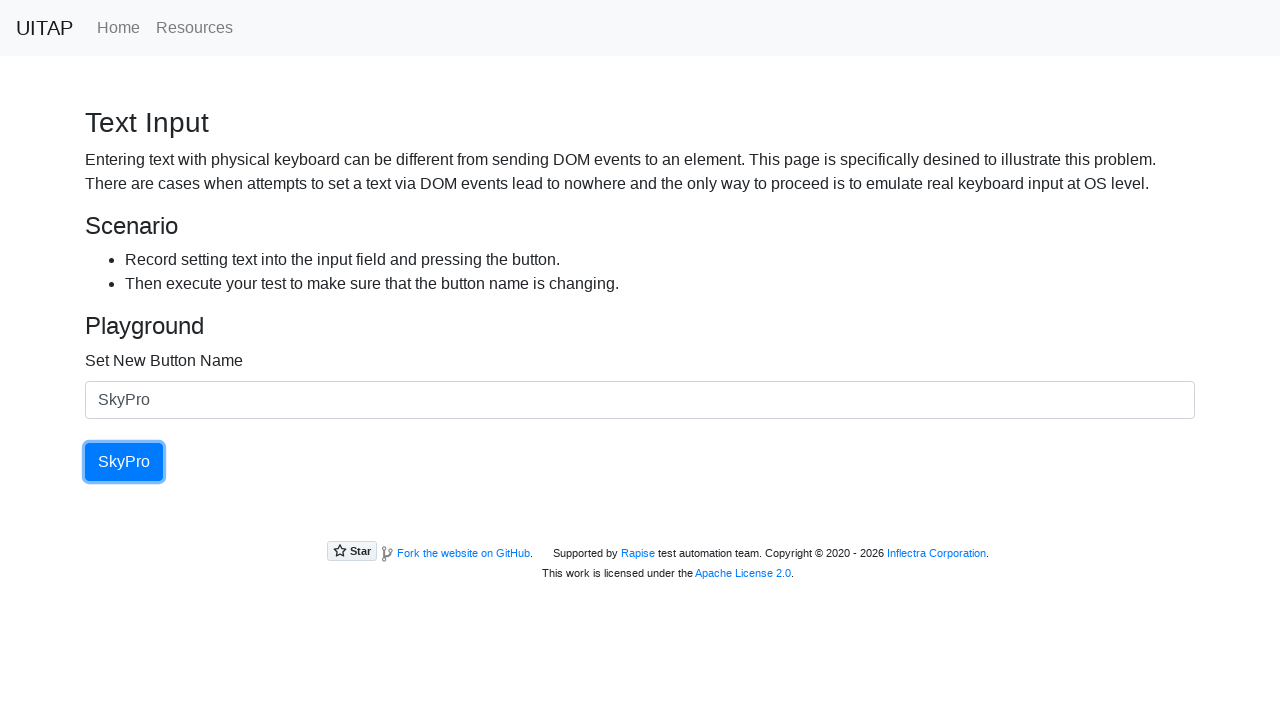